Tests an e-commerce site's search functionality and add-to-cart feature by searching for products containing "ca", verifying product count, and adding specific items to the cart

Starting URL: https://rahulshettyacademy.com/seleniumPractise/#/

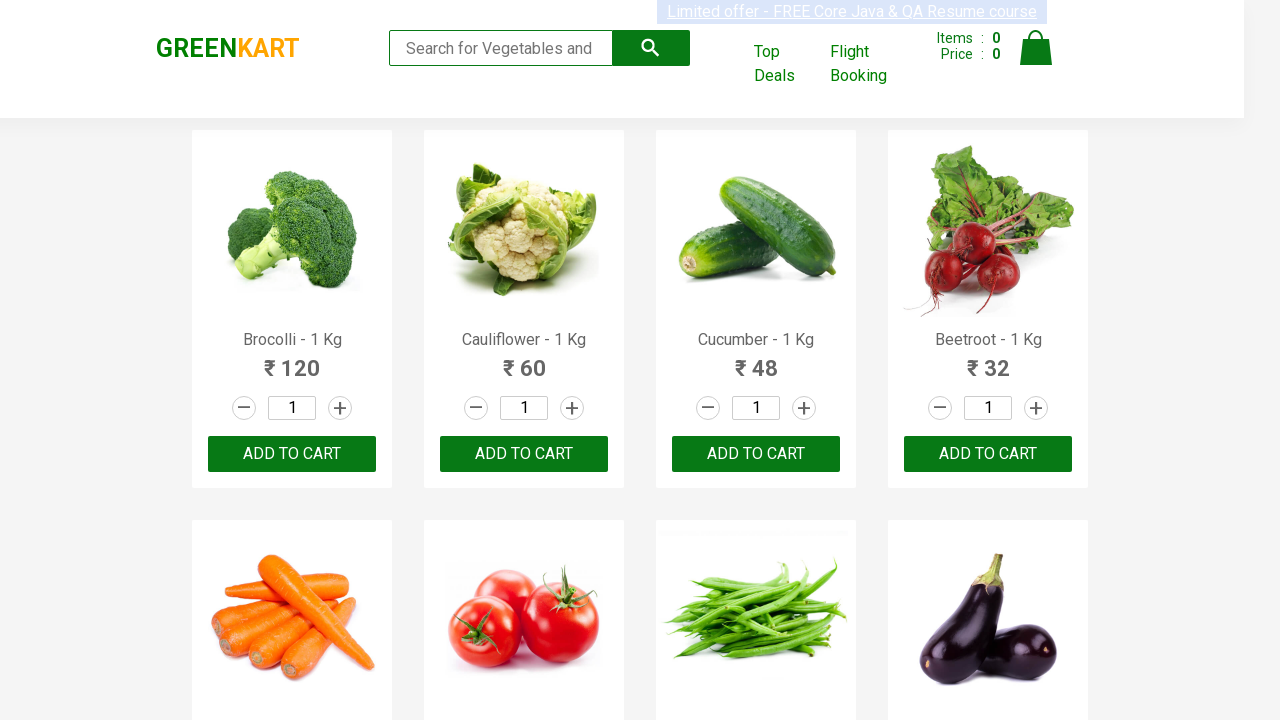

Filled search field with 'ca' on .search-keyword
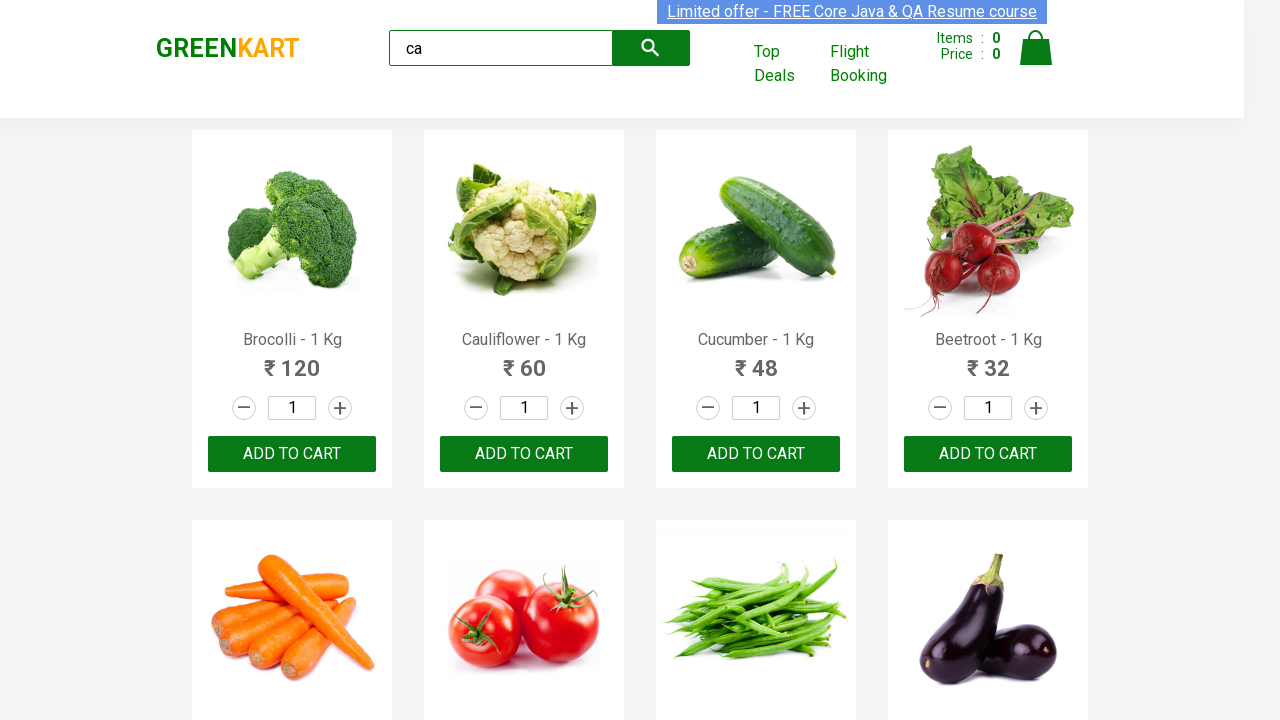

Waited 2 seconds for products to filter
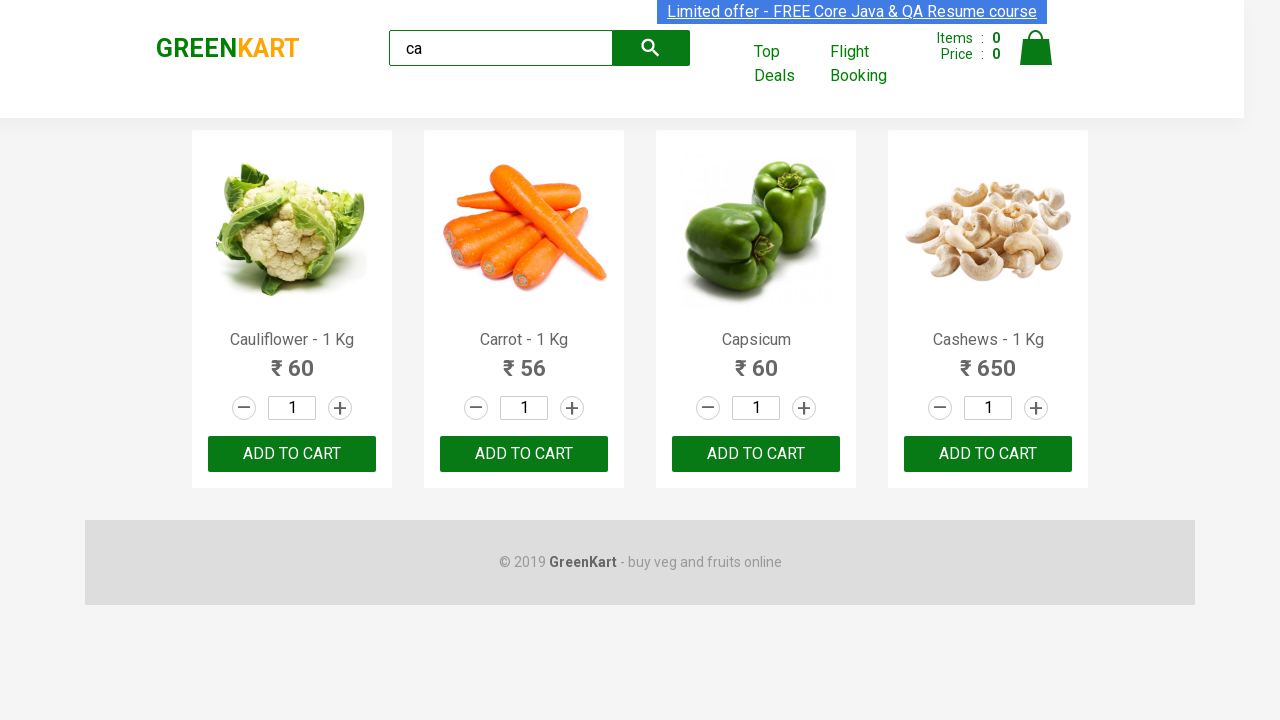

Verified 4 products are visible after search
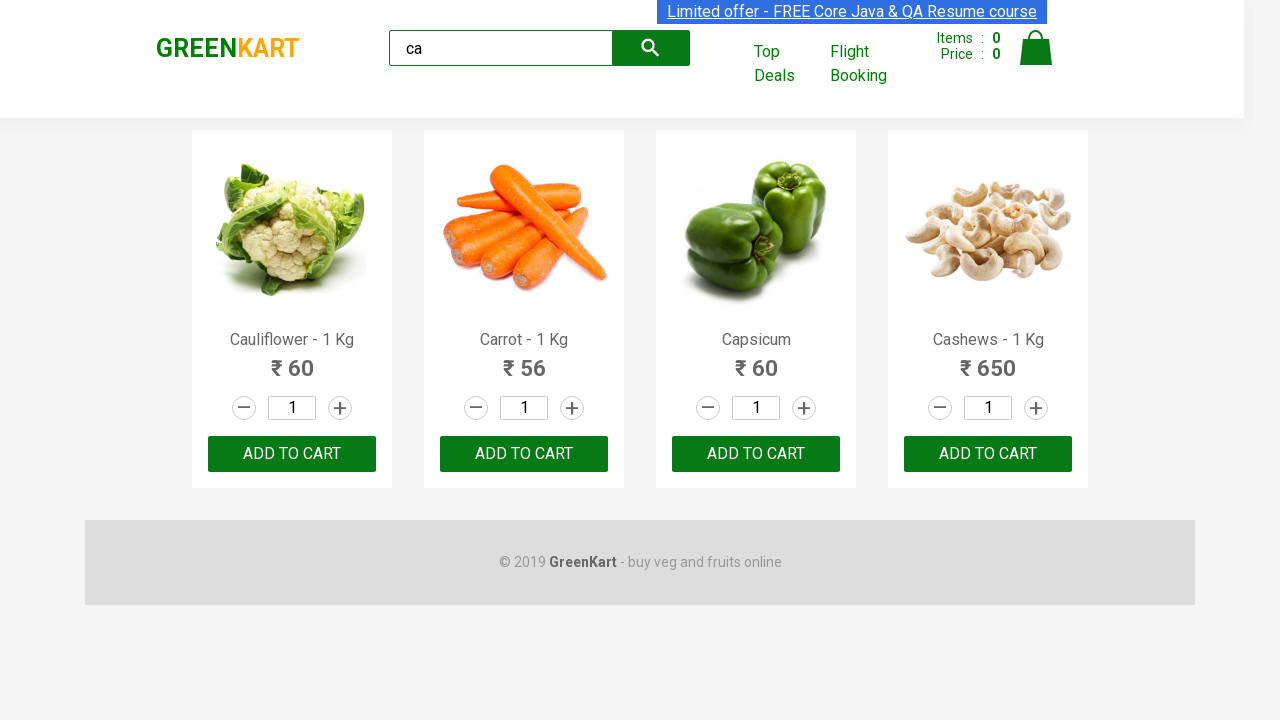

Clicked ADD TO CART button on the first product at (292, 454) on .products .product >> nth=0 >> button:has-text("ADD TO CART")
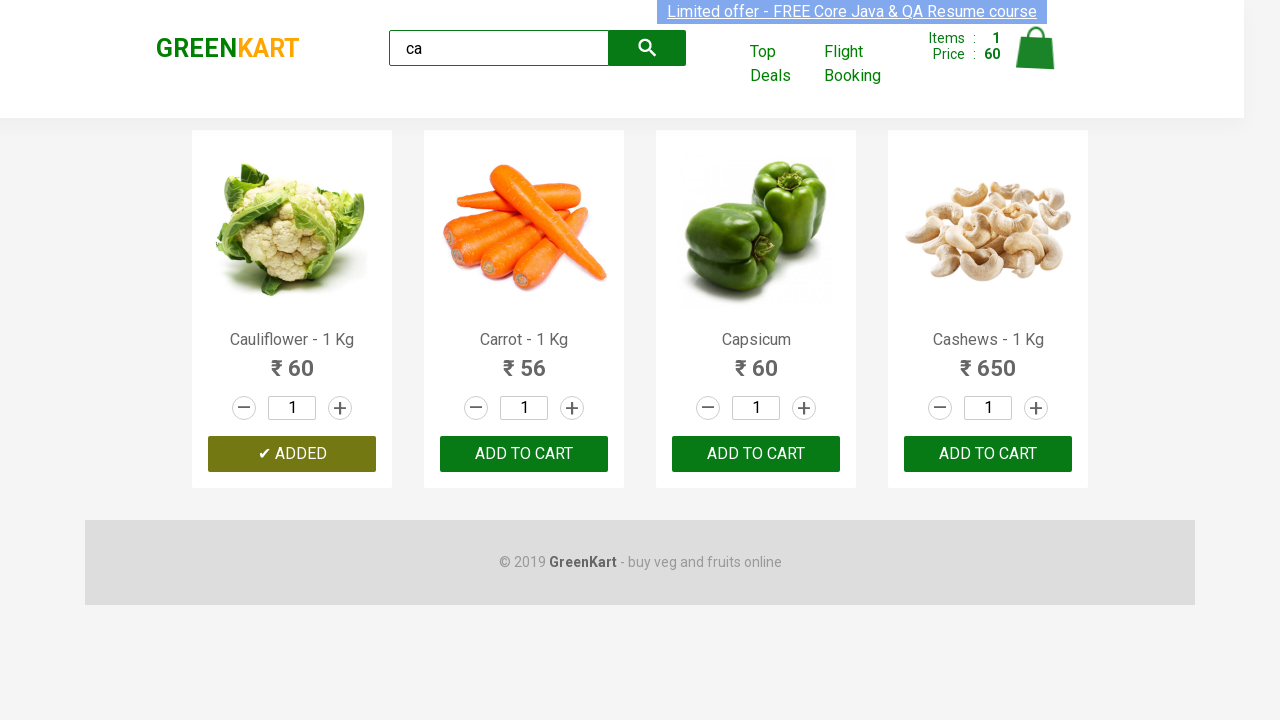

Found and clicked ADD TO CART button for Cashews product at (988, 454) on .products .product >> nth=3 >> button
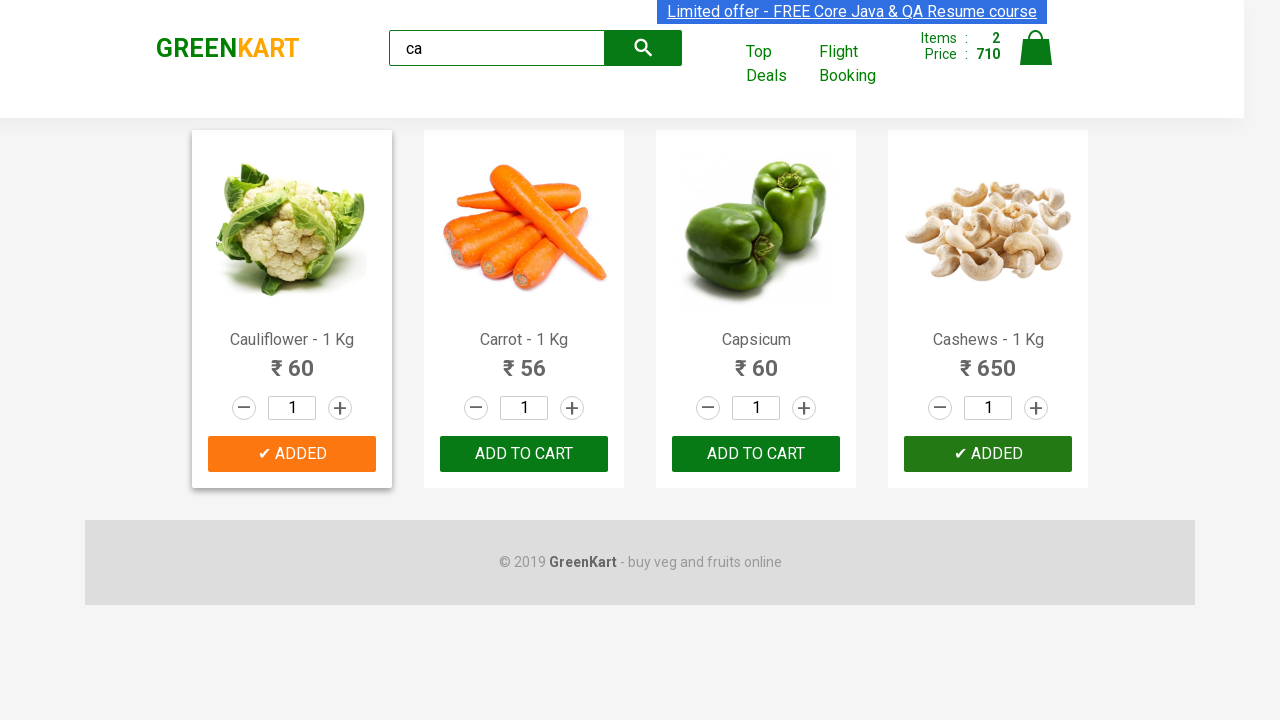

Verified brand logo text is 'GREENKART'
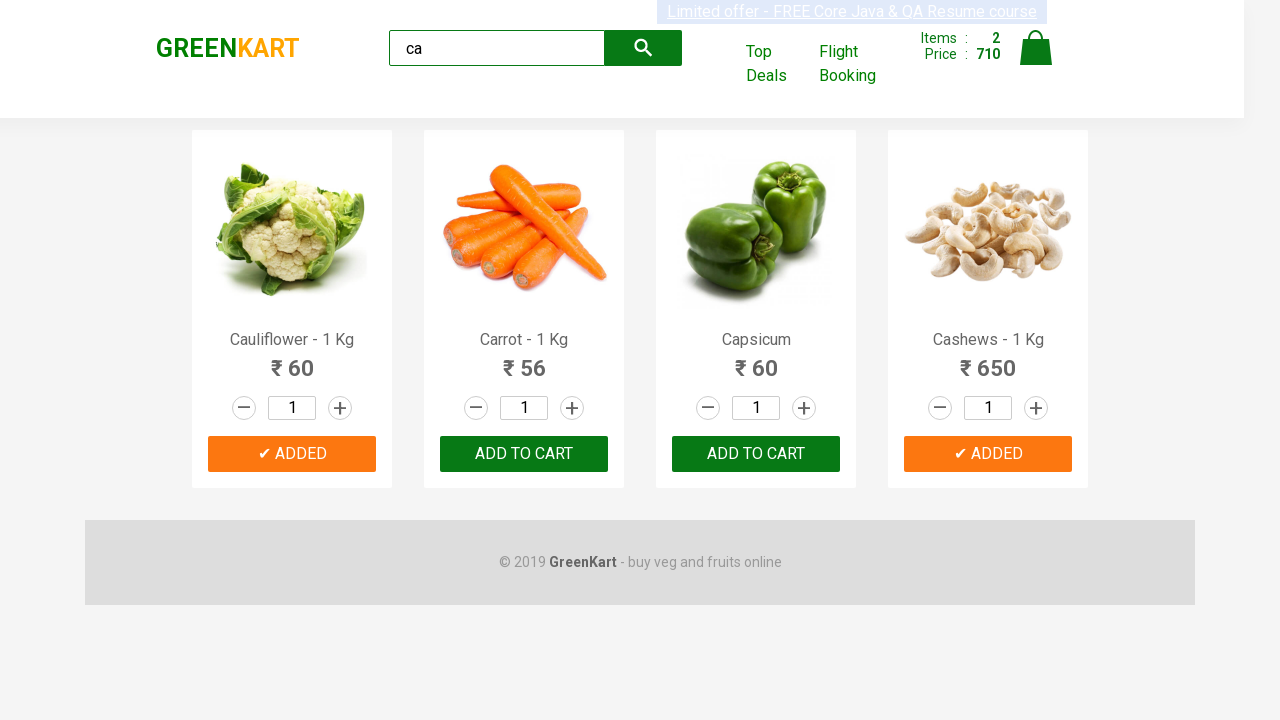

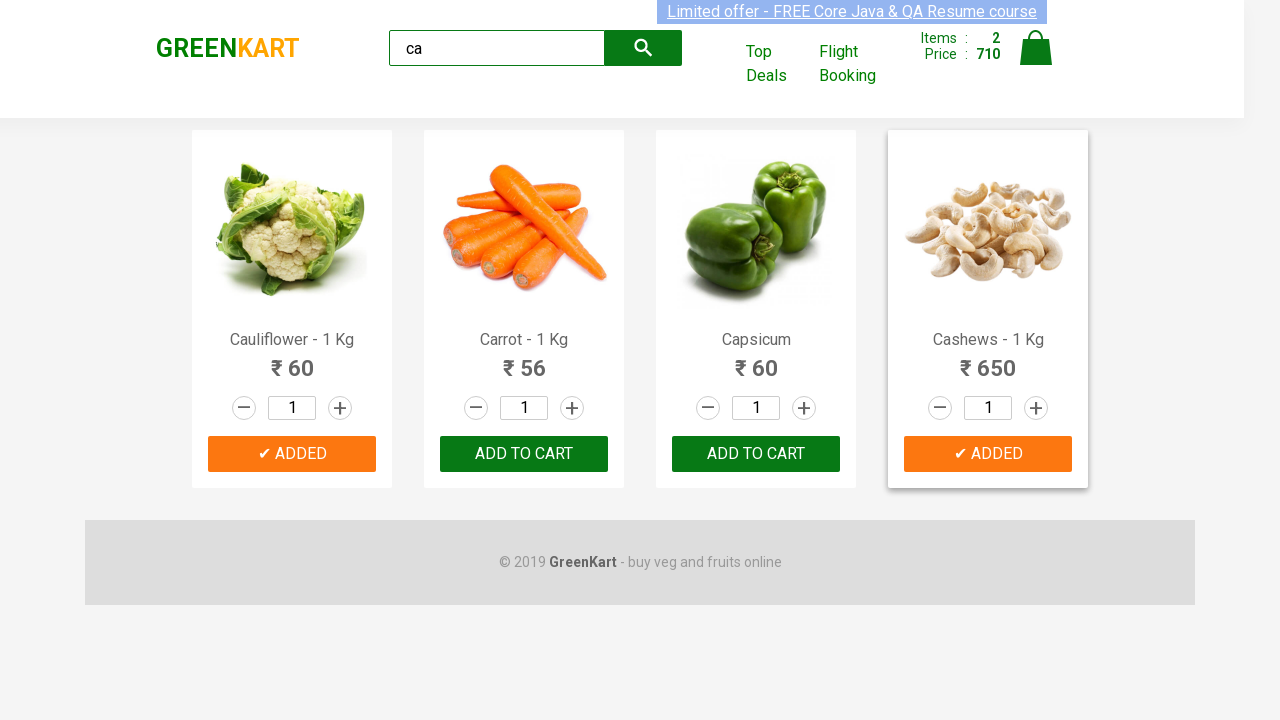